Tests the search behavior when the input field is left empty and search is clicked

Starting URL: https://luni-interface-029.vercel.app/

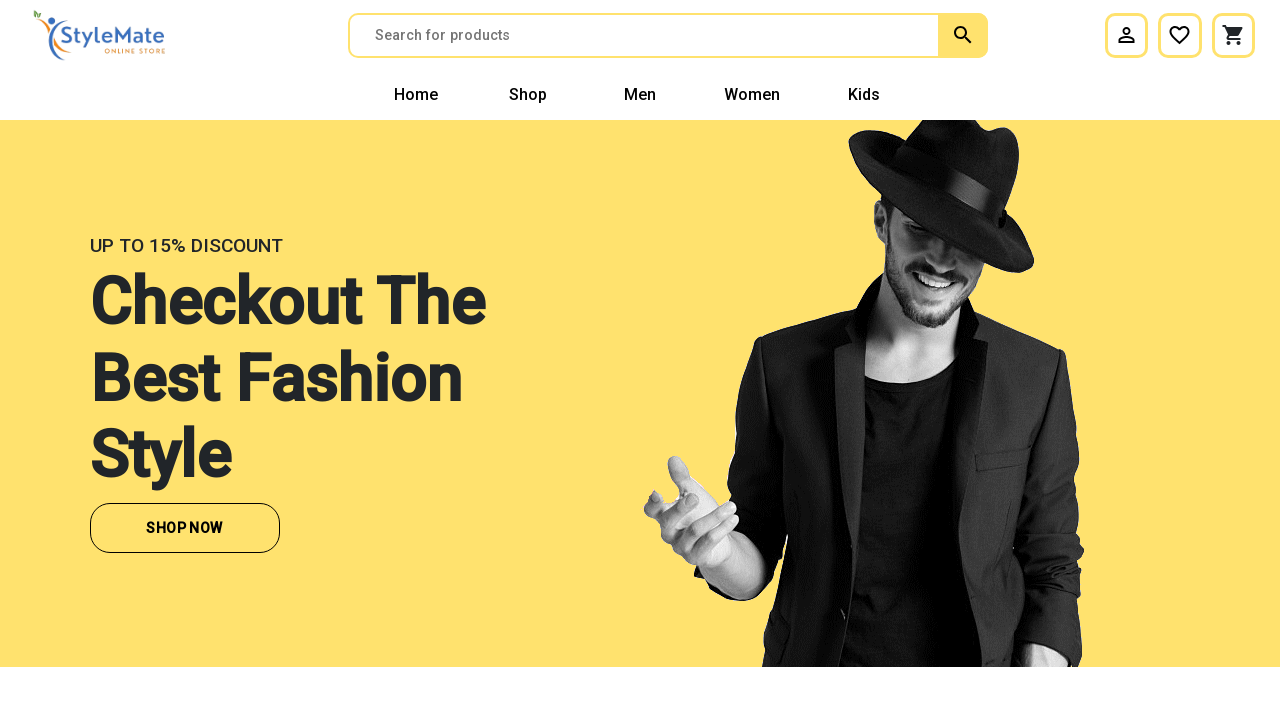

Cleared the search input field on input[placeholder='Search for products']
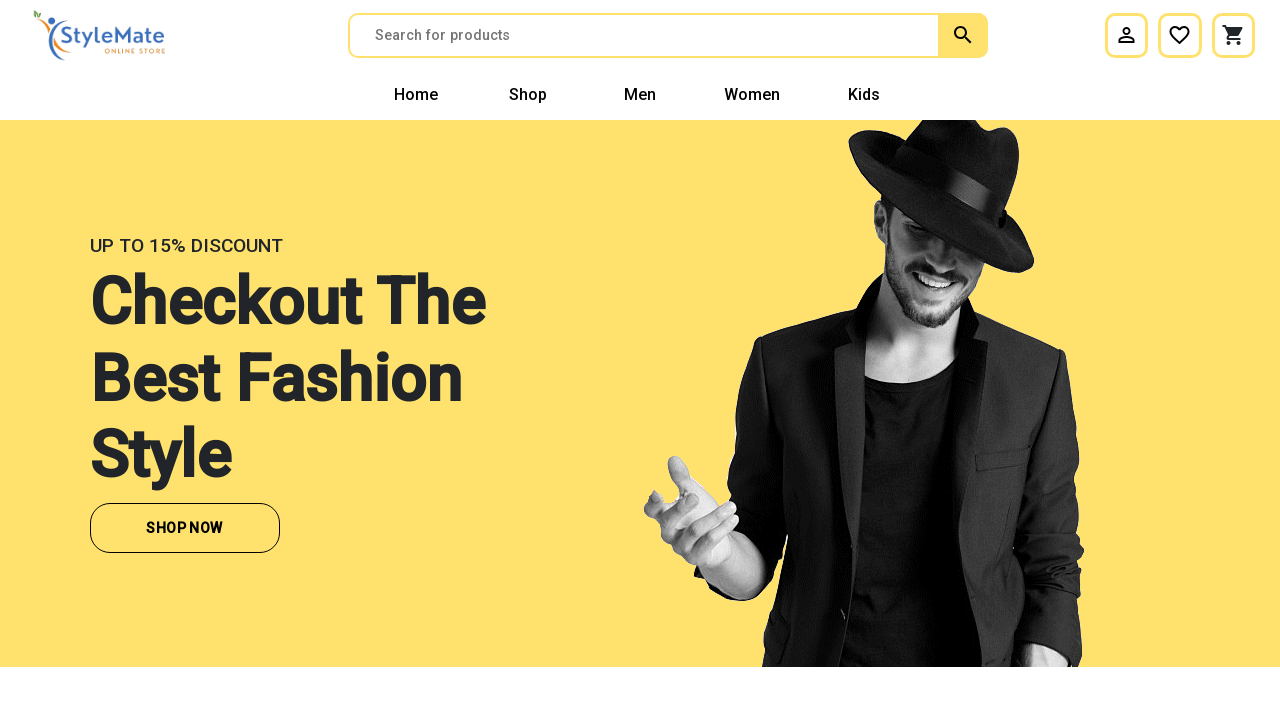

Clicked the search button with empty input field at (963, 35) on button[type='submit']
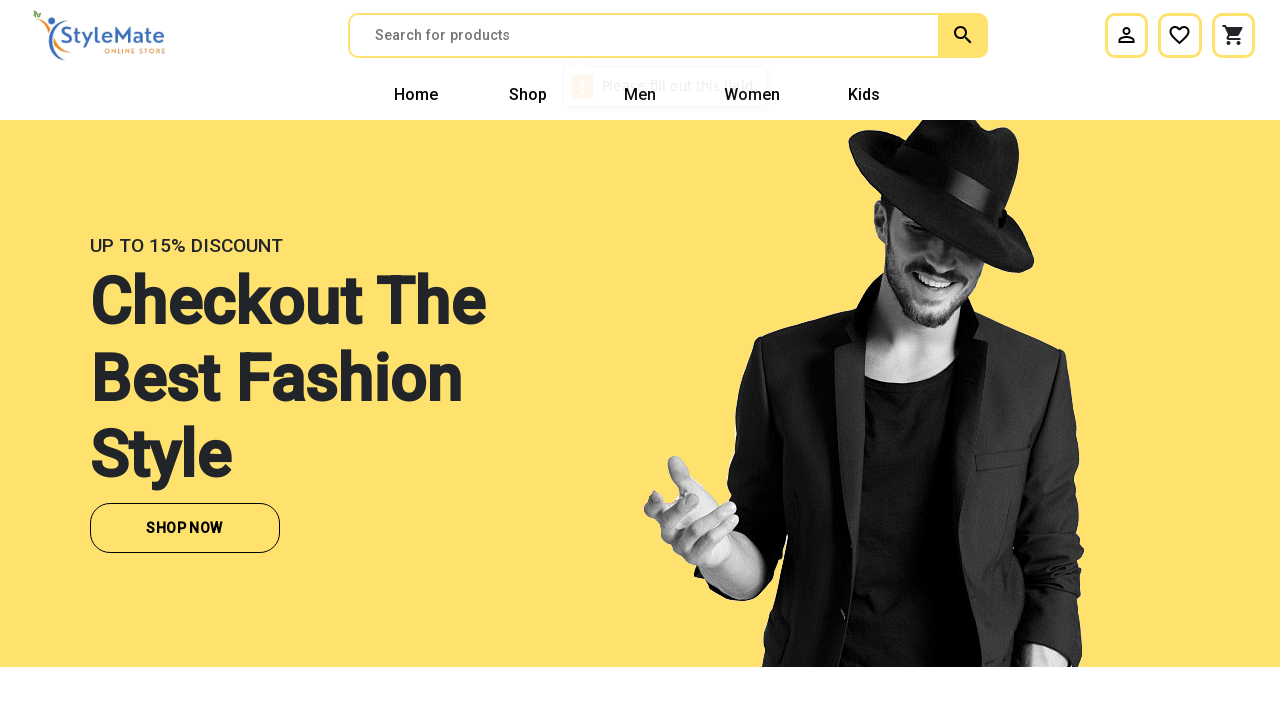

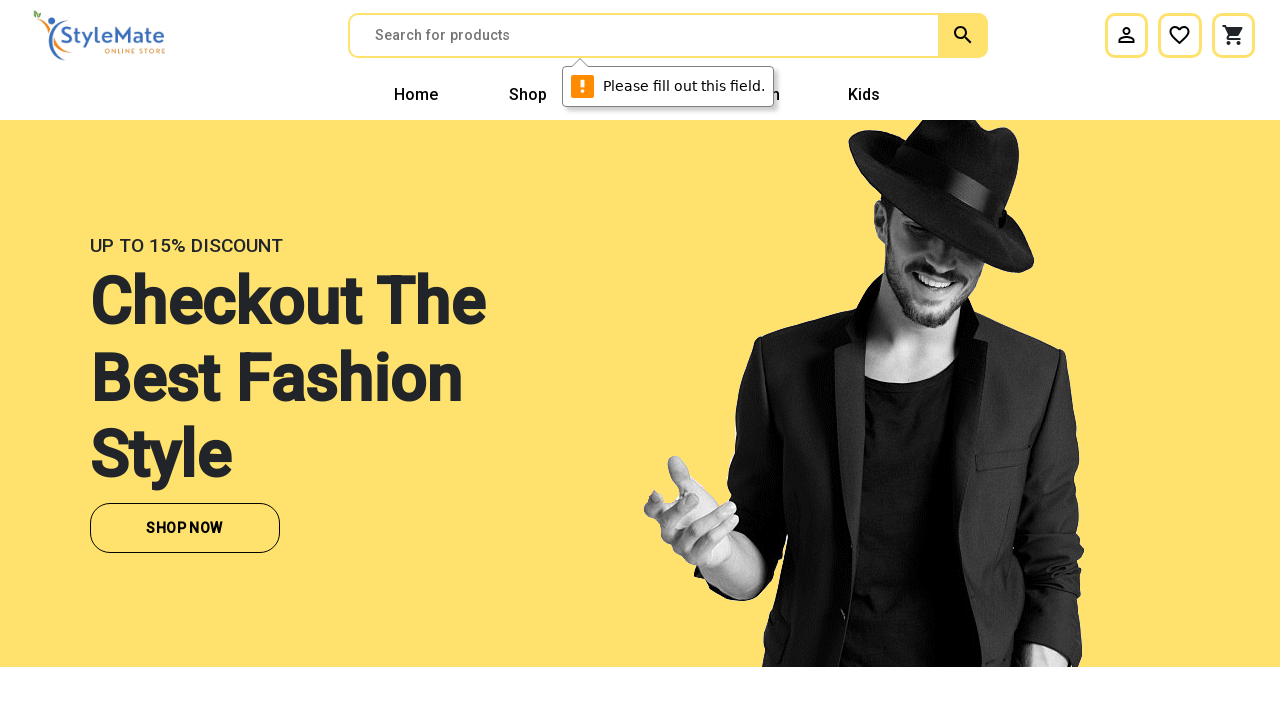